Fills out a text form with user information and uses keyboard shortcuts to copy current address to permanent address field

Starting URL: https://demoqa.com/text-box

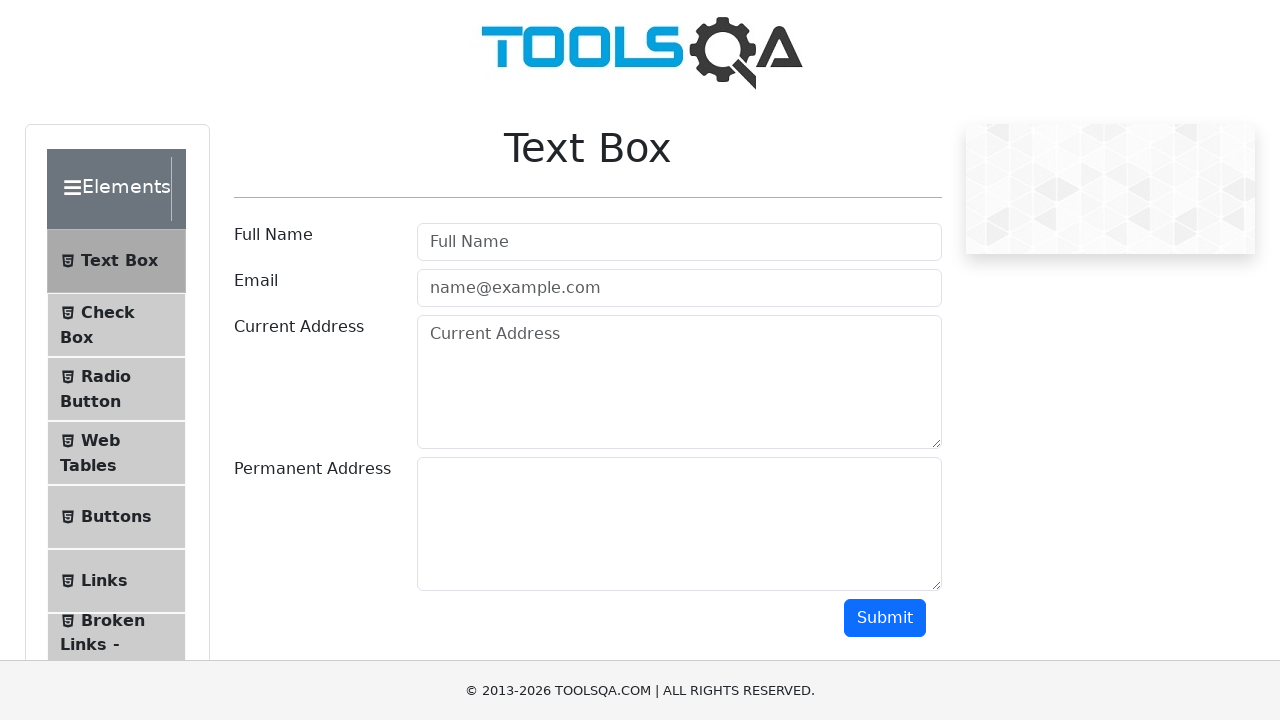

Filled full name field with 'Mr.Peter Haynes' on #userName
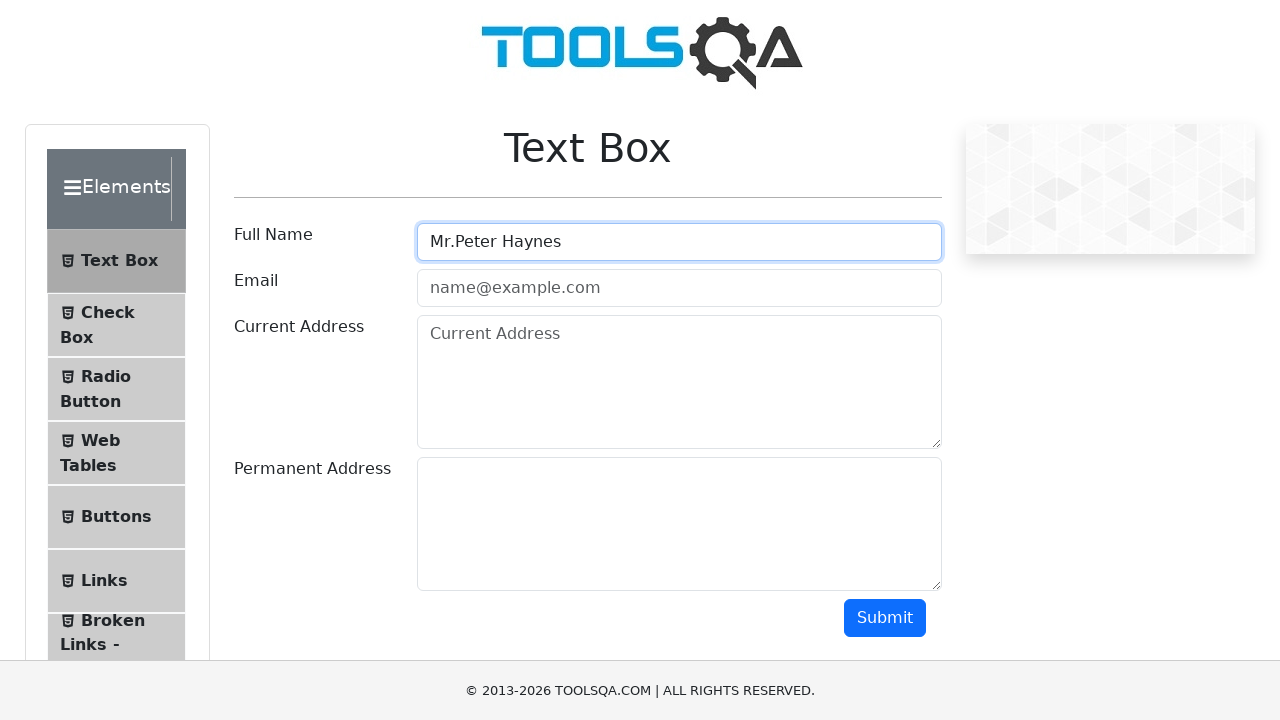

Filled email field with 'PeterHaynes@toolsqa.com' on #userEmail
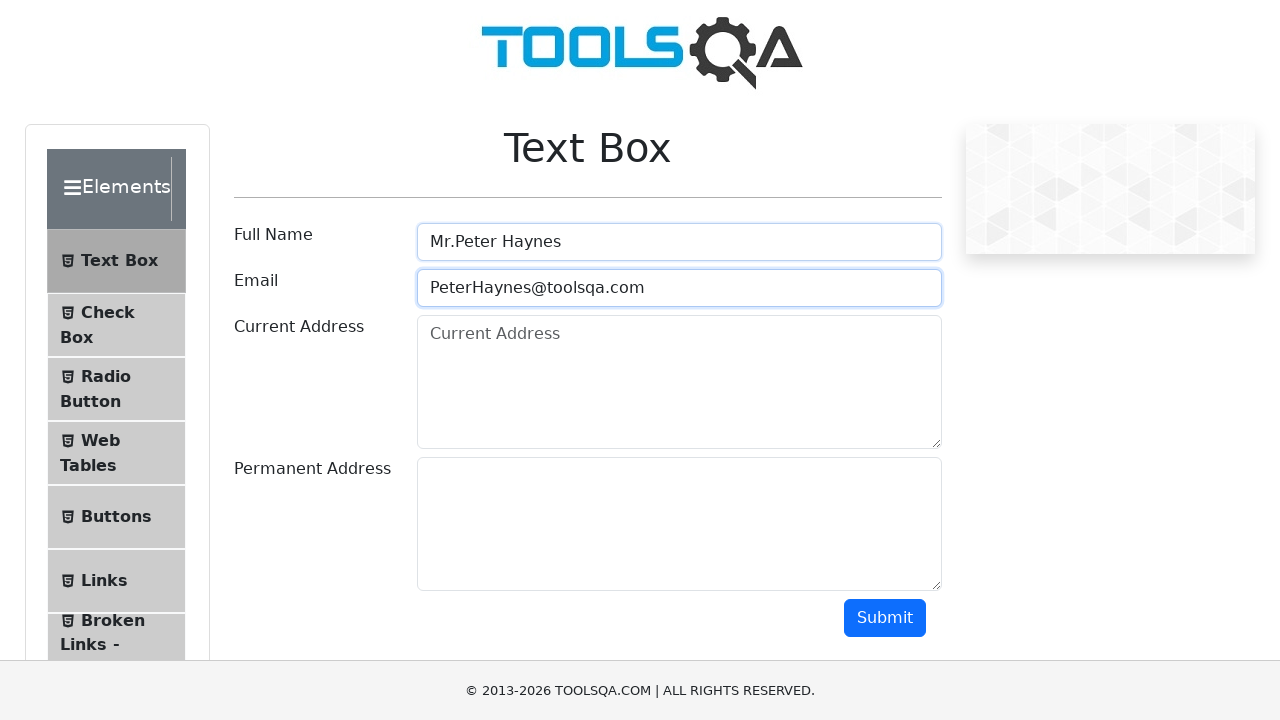

Filled current address field with '43 School Lane London EC71 9GO' on #currentAddress
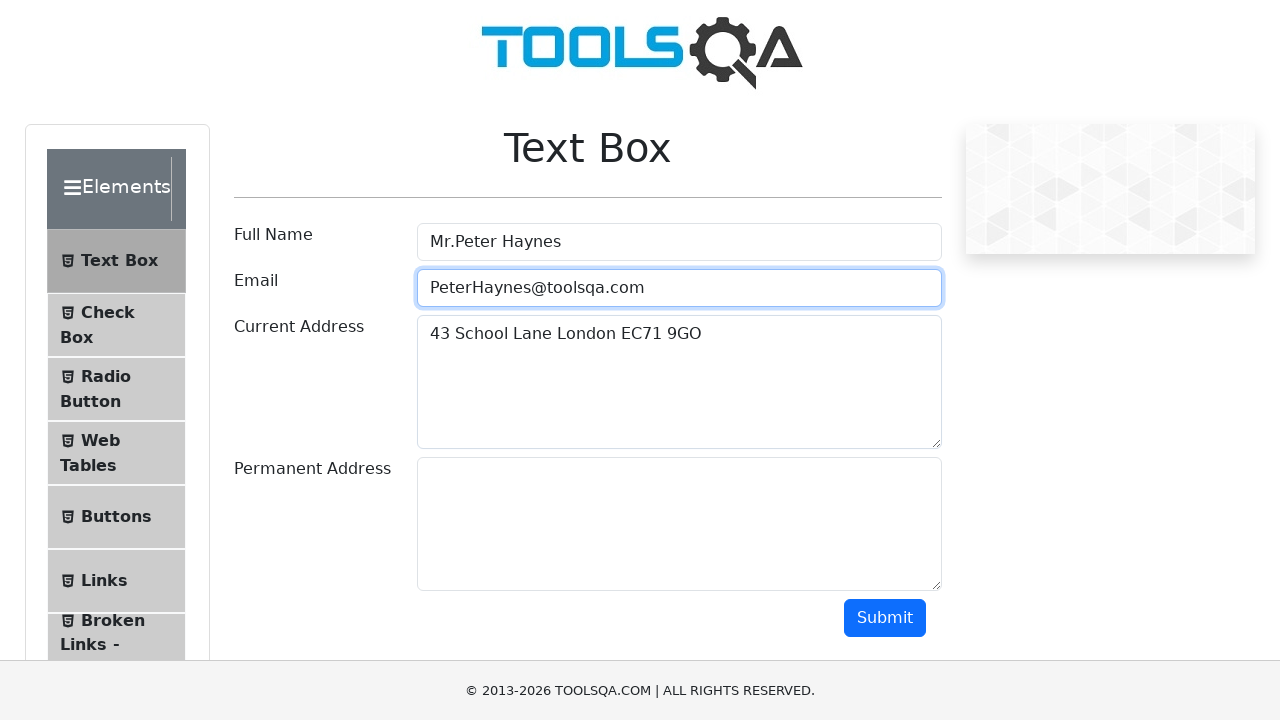

Clicked current address field to focus at (679, 382) on #currentAddress
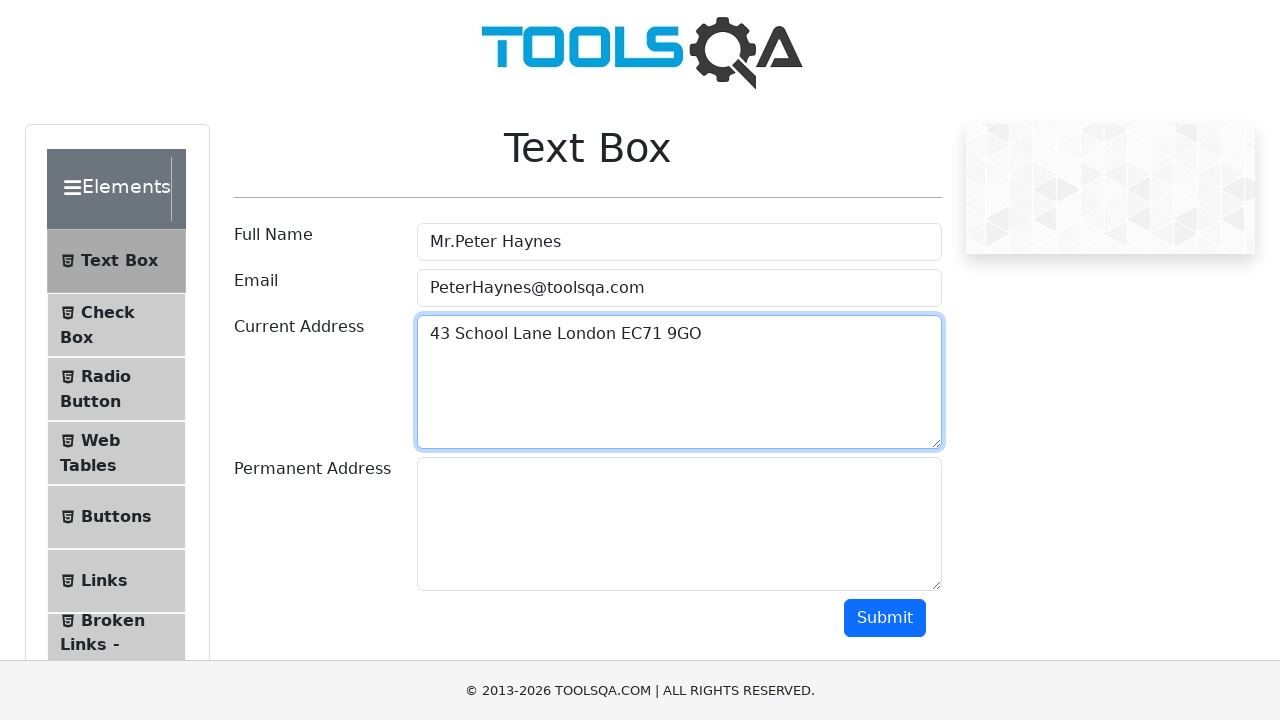

Selected all text in current address field using Ctrl+A
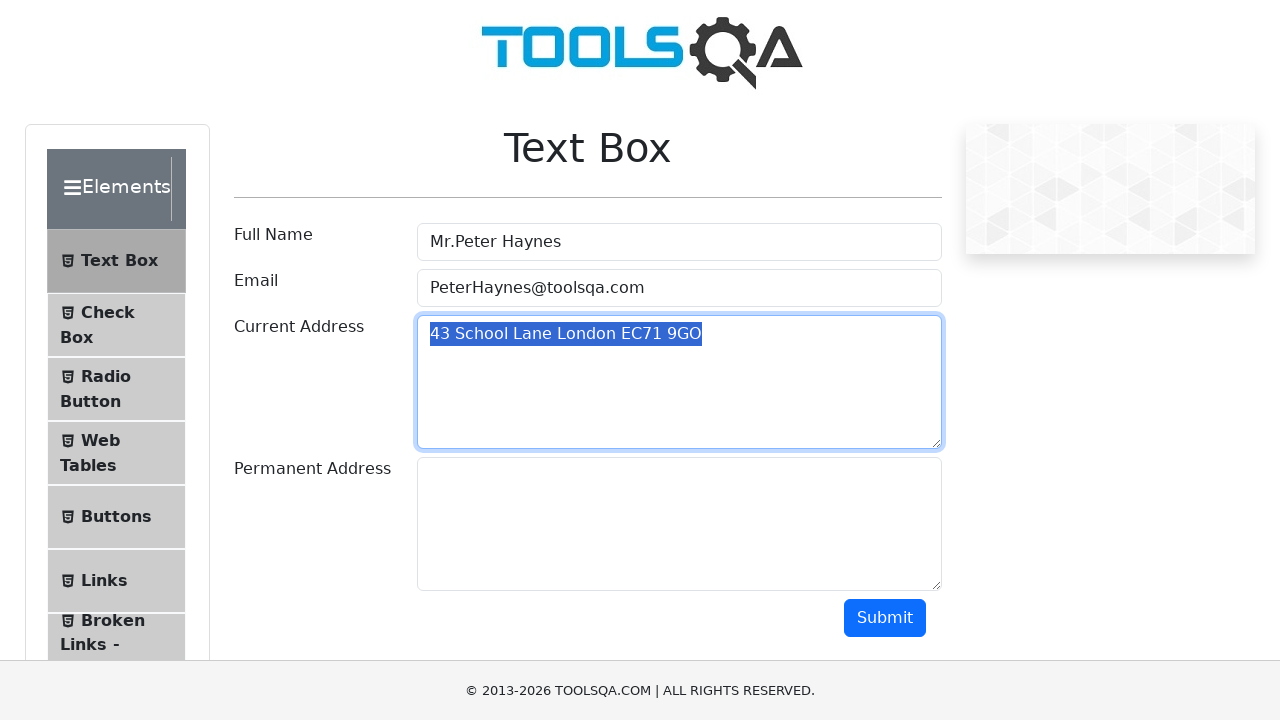

Copied selected address text using Ctrl+C
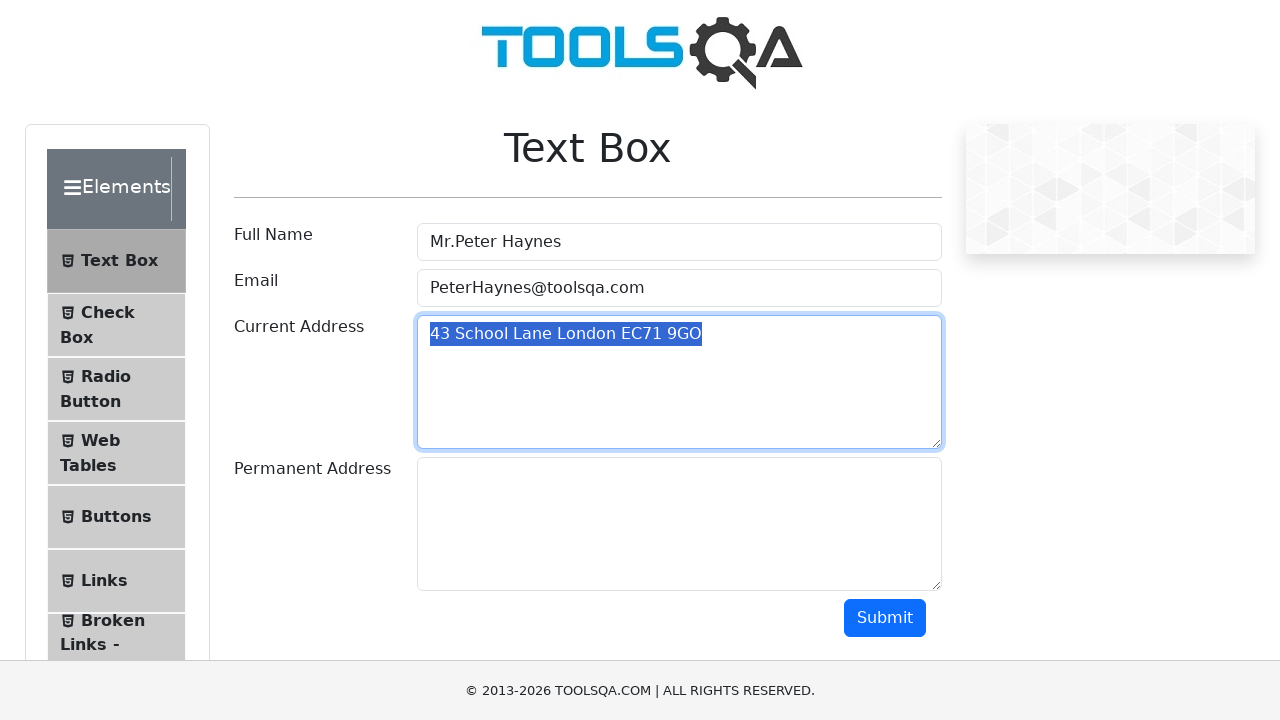

Pressed Tab to move focus to permanent address field
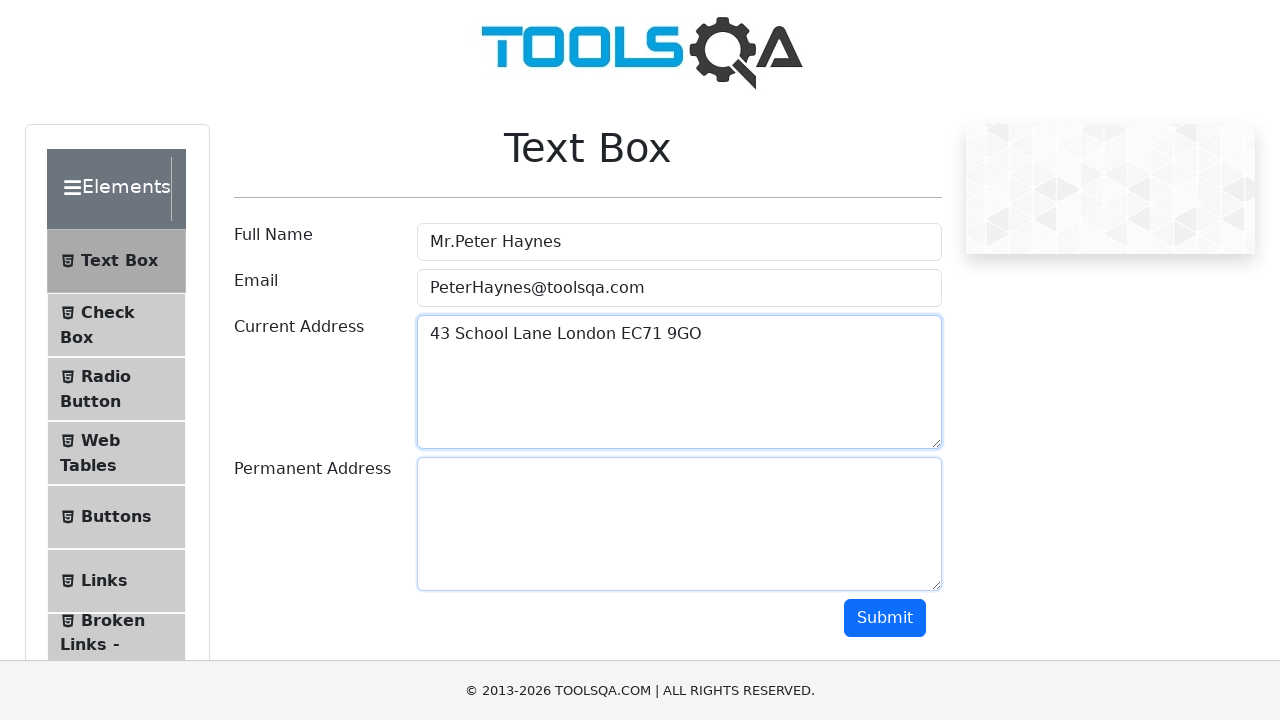

Pasted address into permanent address field using Ctrl+V
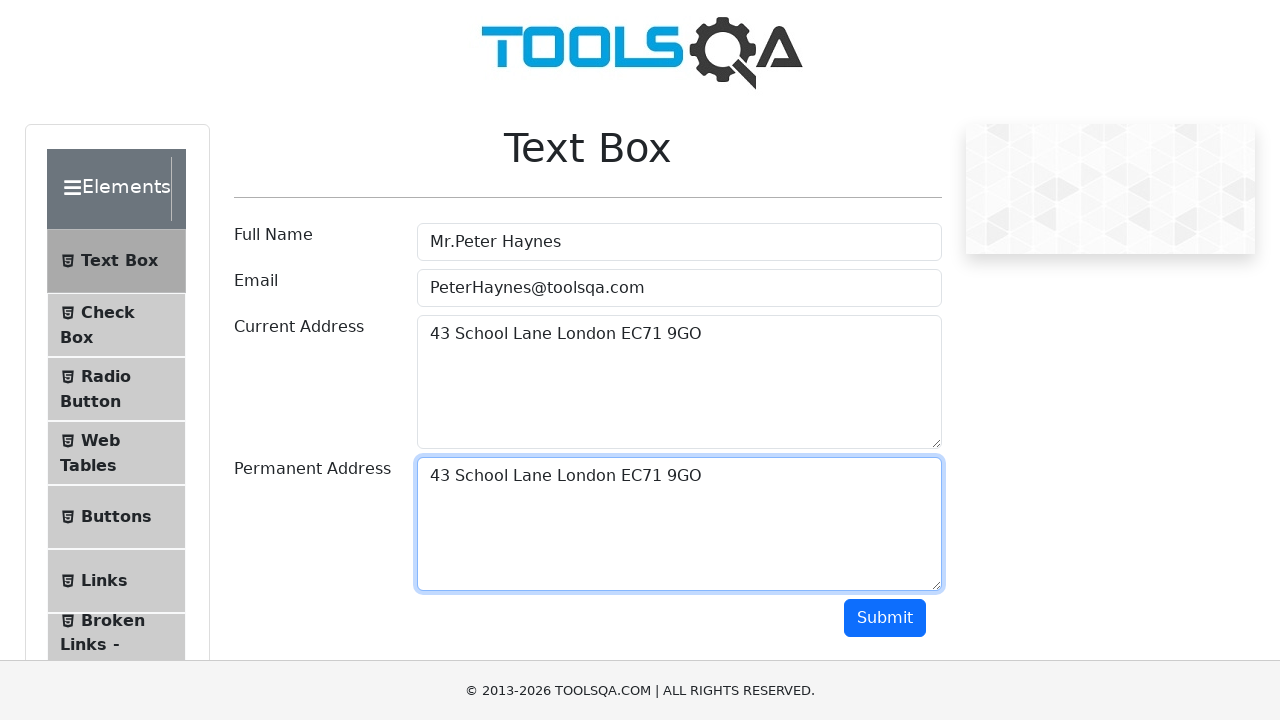

Retrieved current address field value
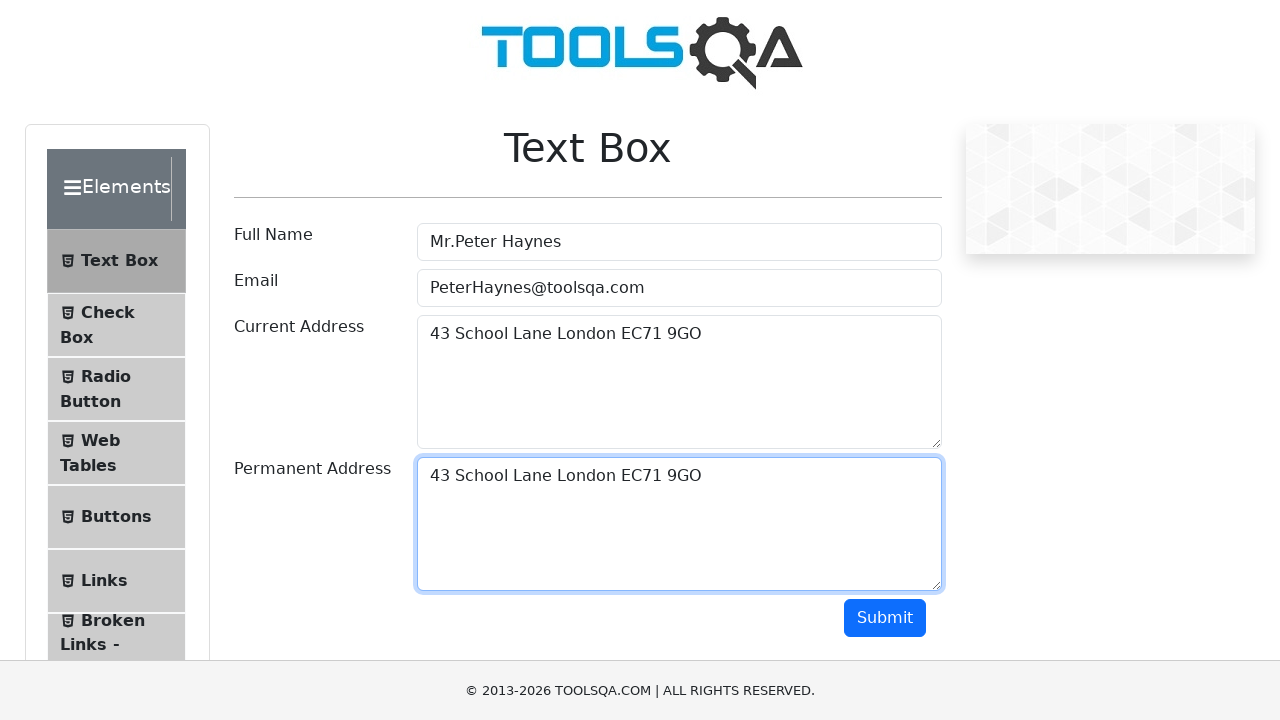

Retrieved permanent address field value
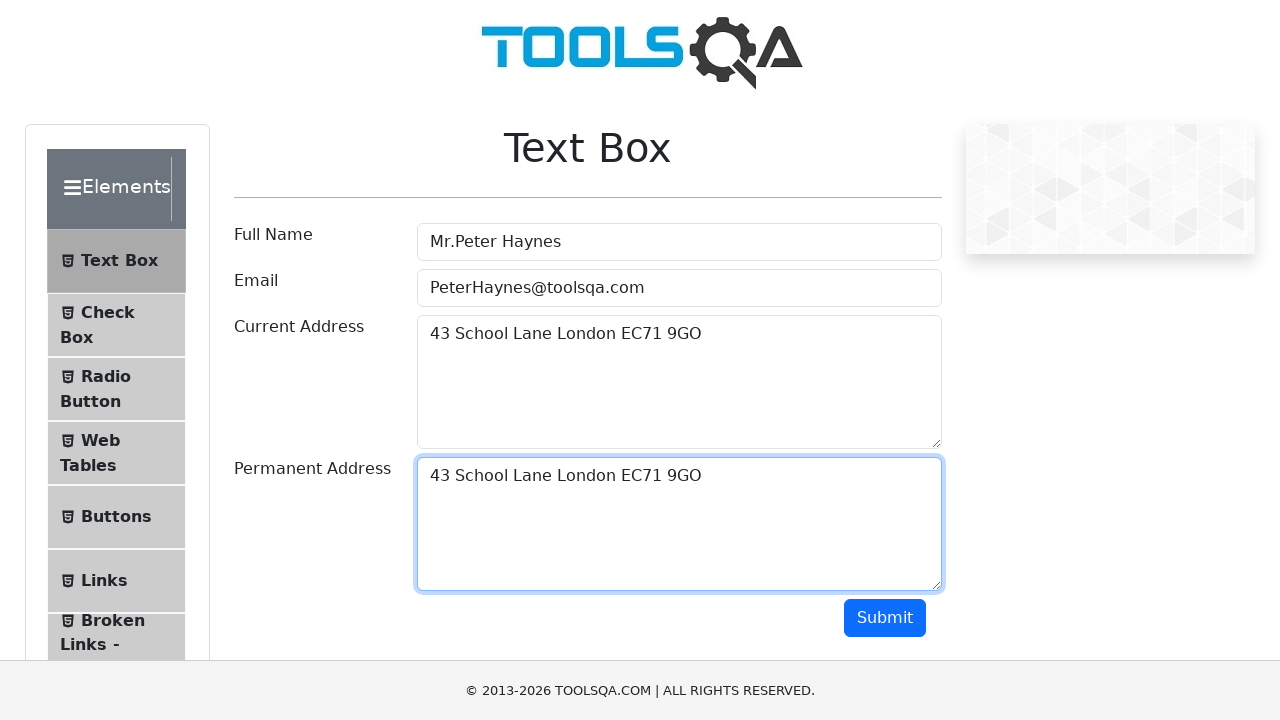

Verified that current address and permanent address fields match
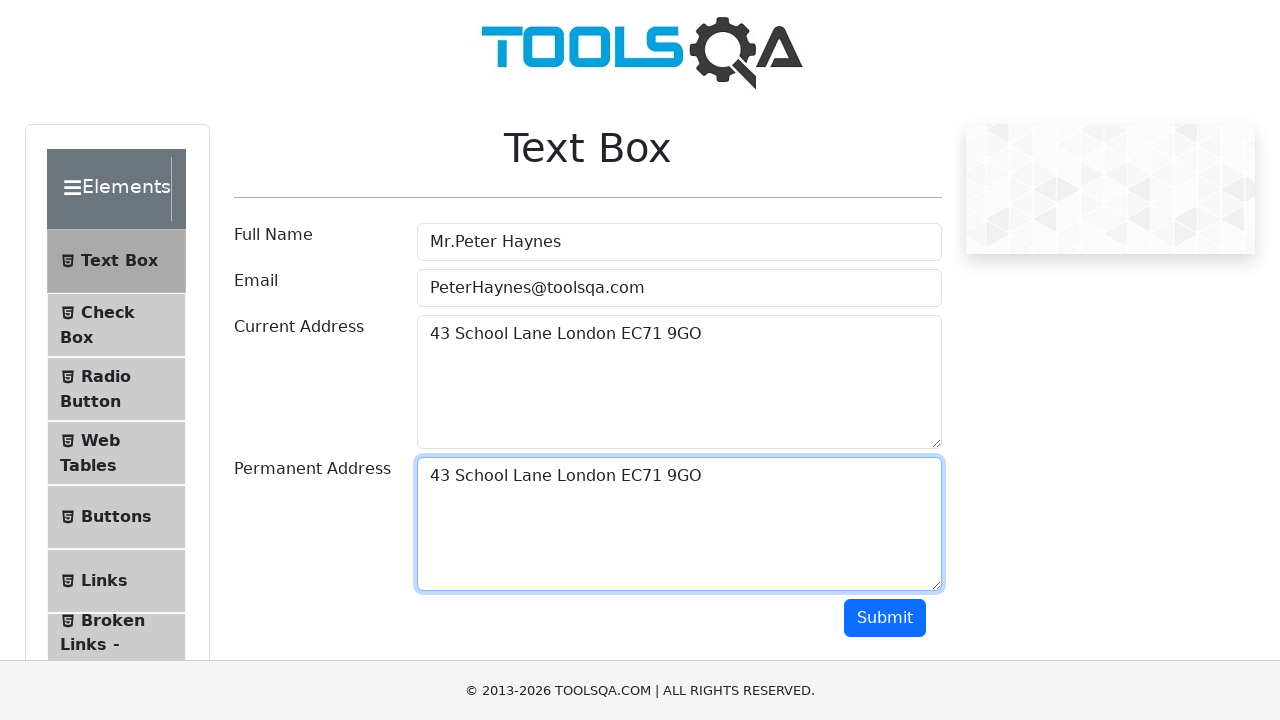

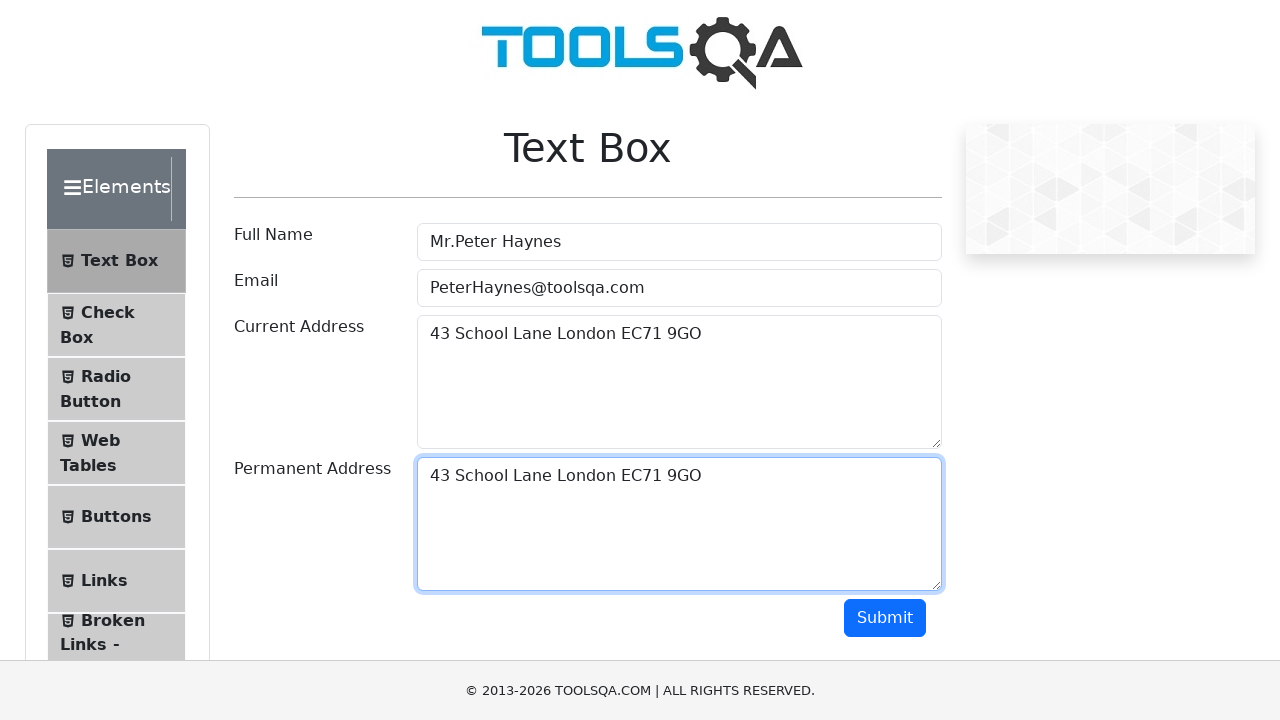